Tests scrolling functionality by scrolling down to the CYDEO link at the bottom of the page using mouse movement, then scrolling back up using Page Up key presses.

Starting URL: https://practice.cydeo.com/

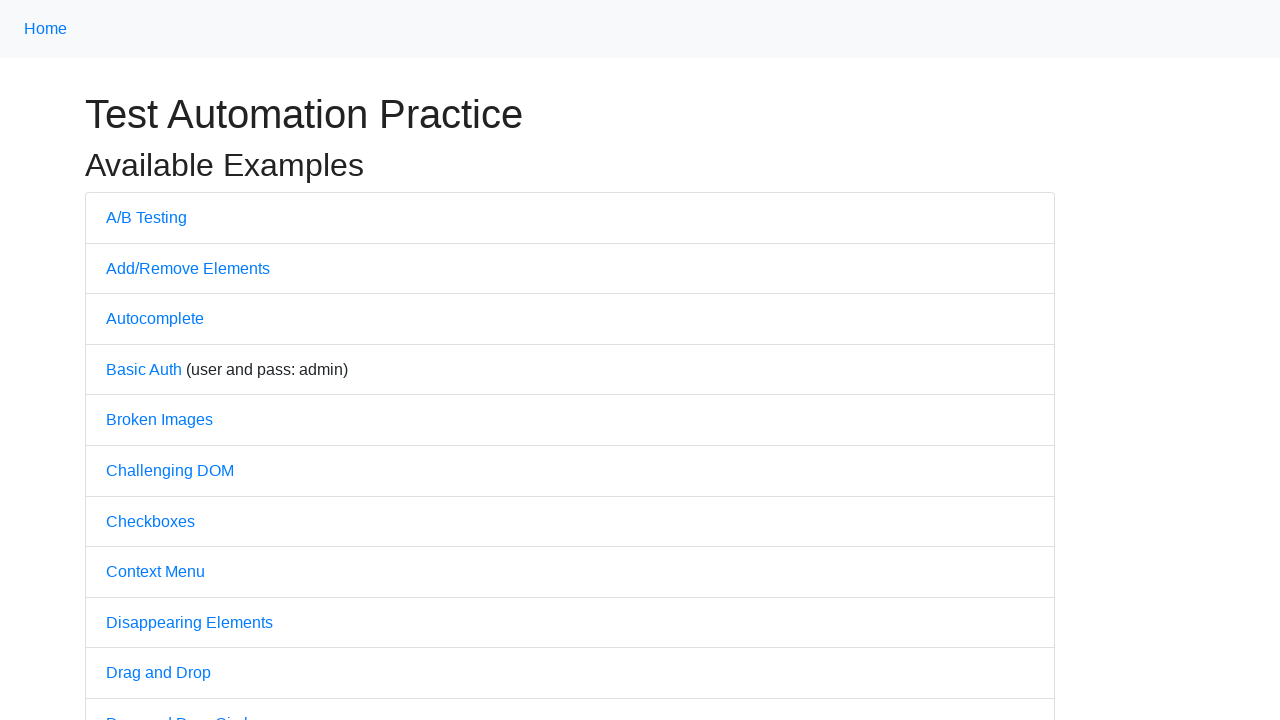

Located CYDEO link at the bottom of the page
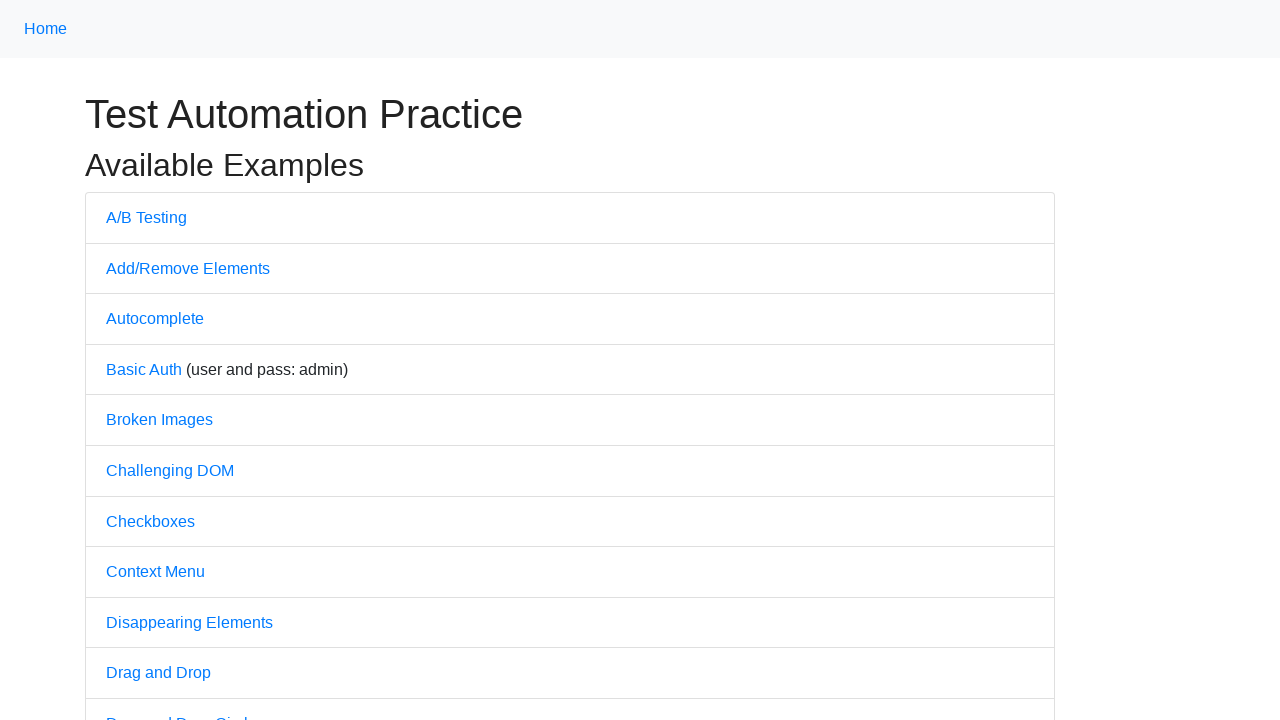

Scrolled down to CYDEO link using scroll_into_view_if_needed
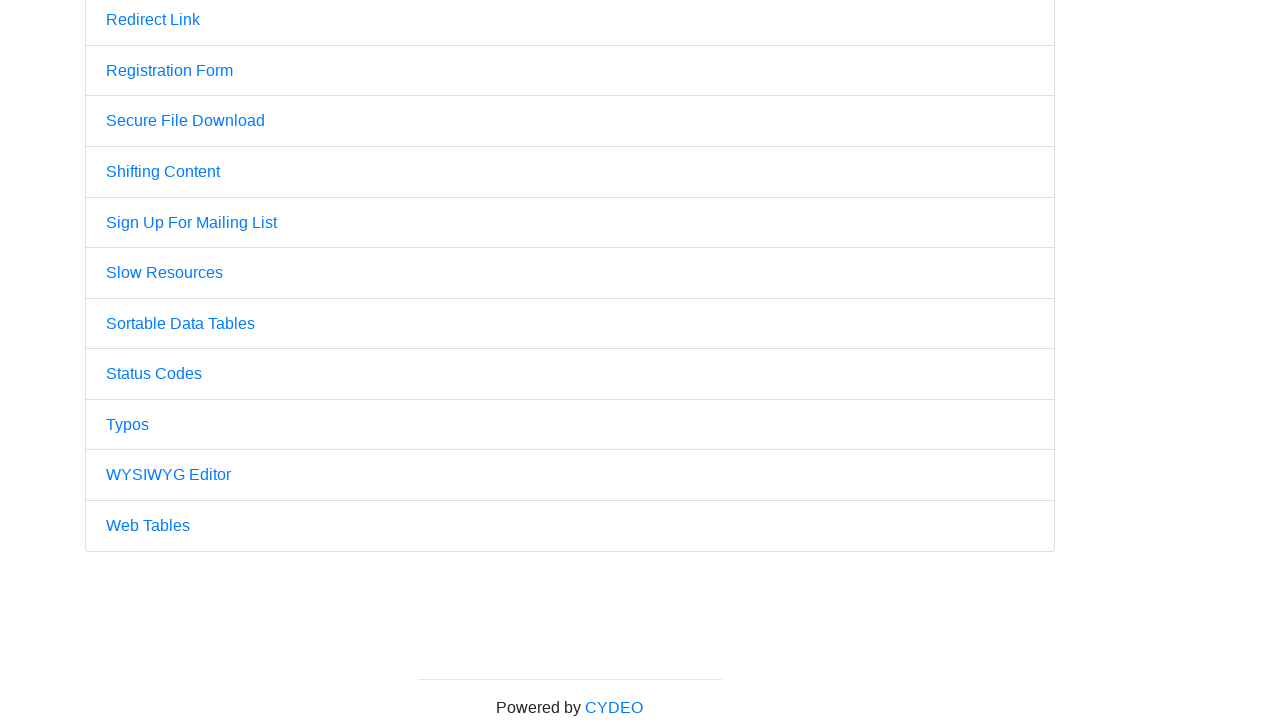

Hovered over CYDEO link at (614, 707) on a:has-text('CYDEO')
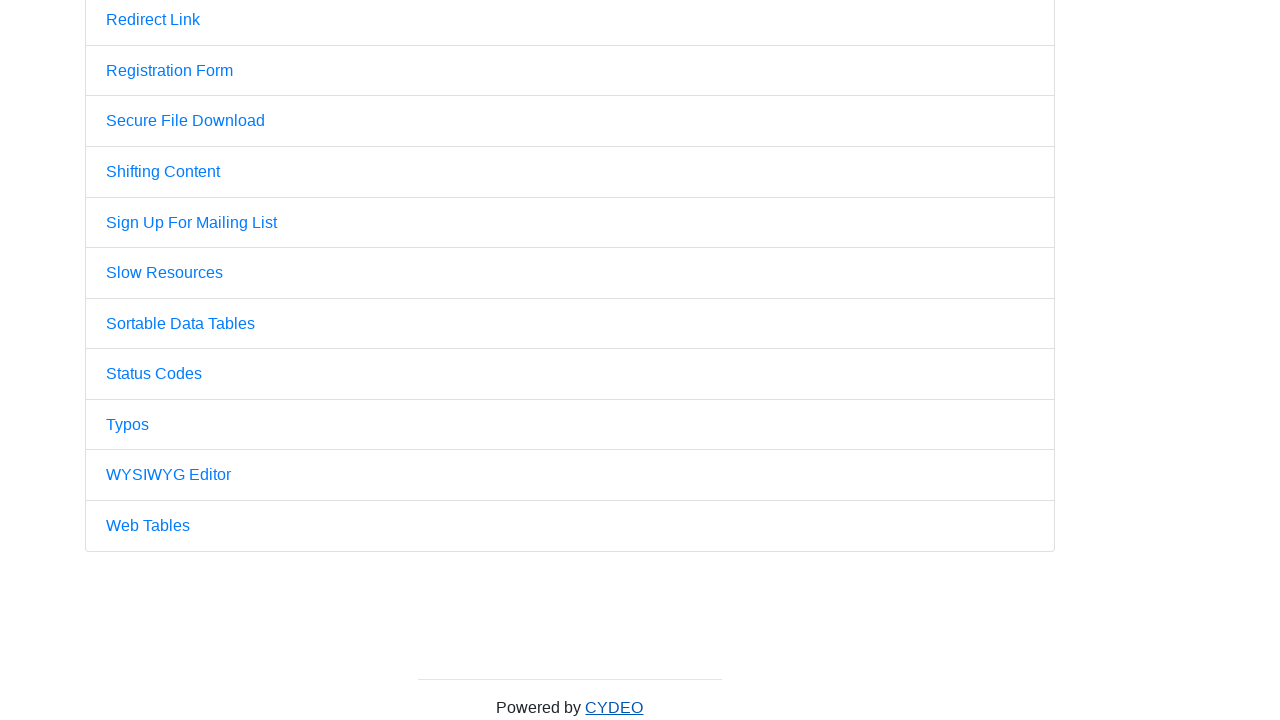

Waited 4 seconds to observe the scrolled page
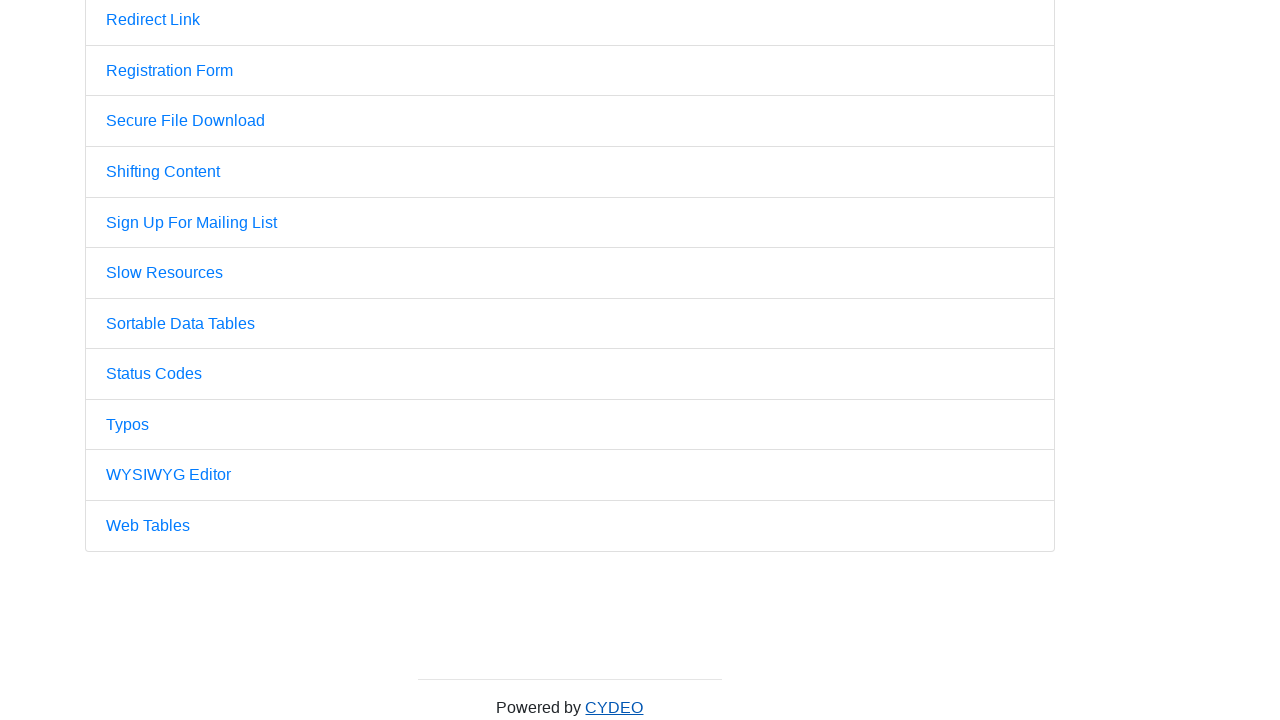

Pressed PageUp key to scroll back up
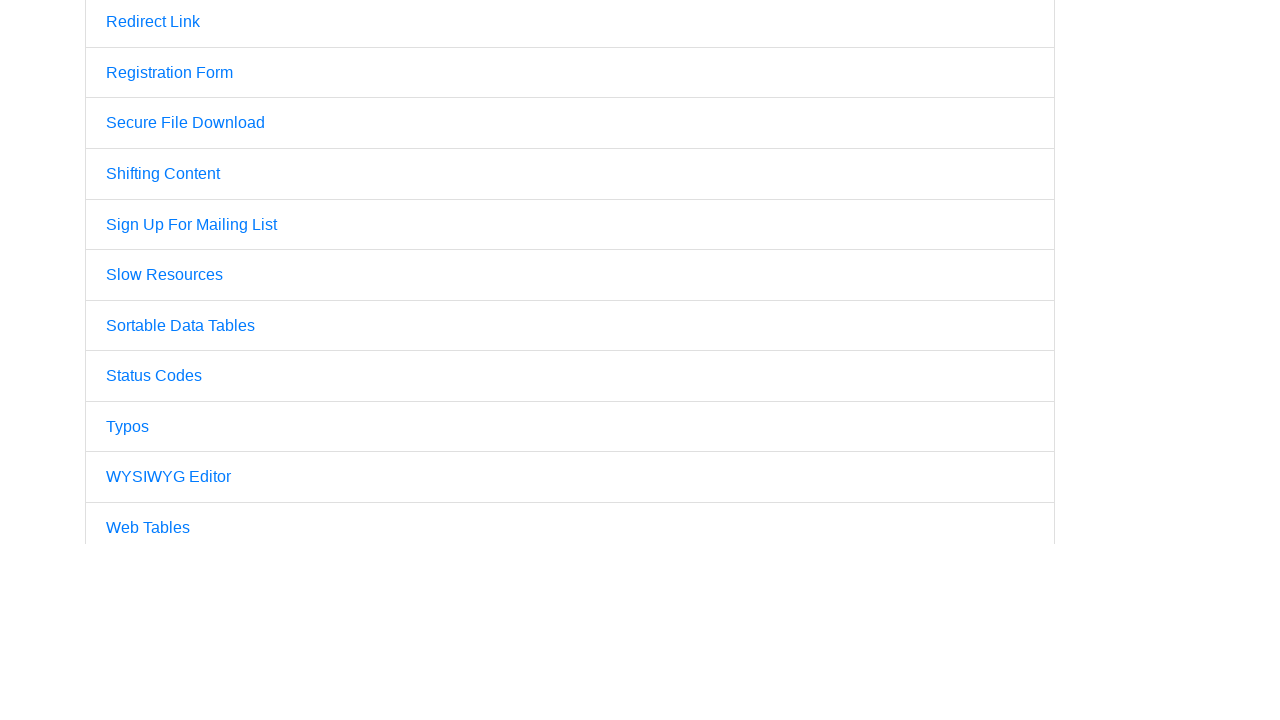

Pressed PageUp key again to scroll further up
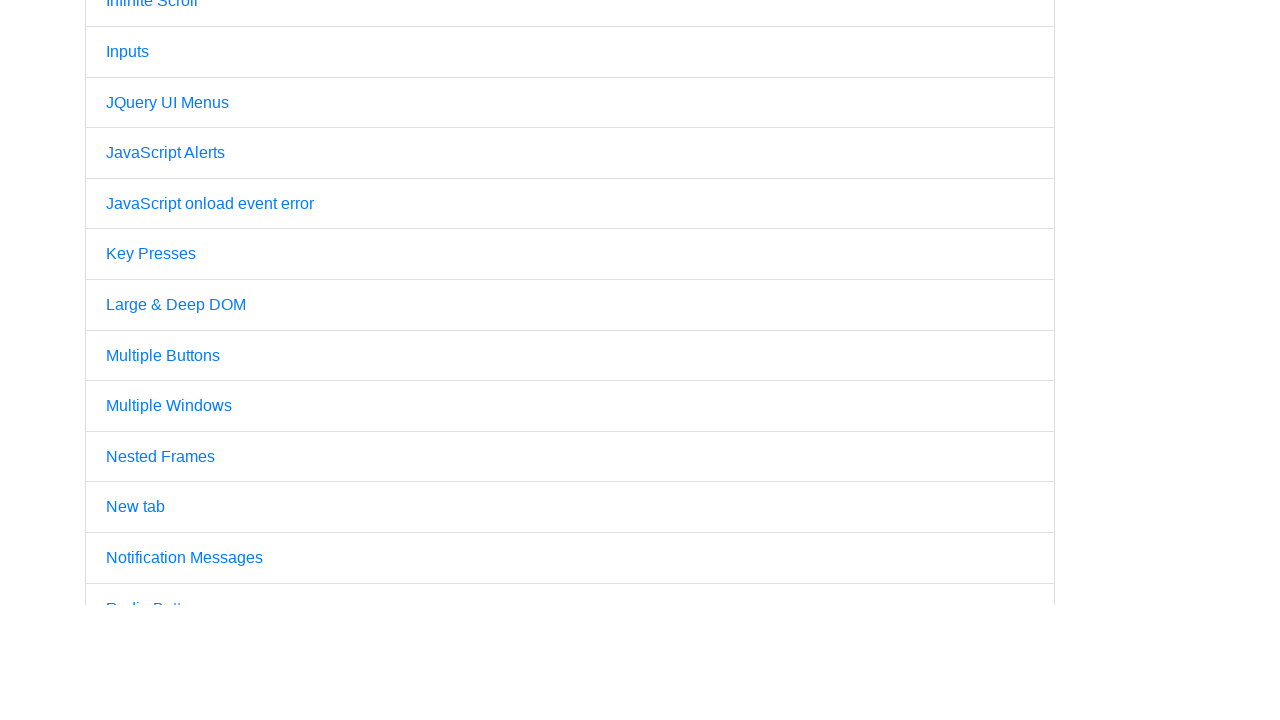

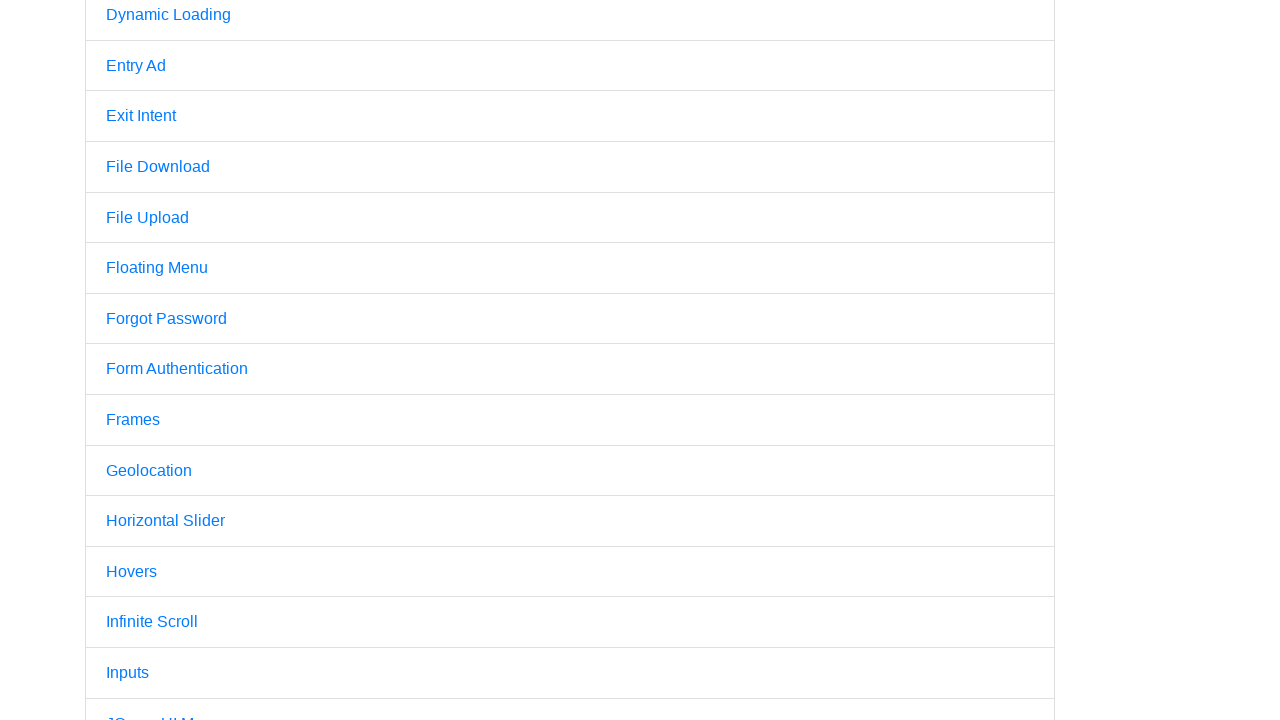